Drags an overlay element to a red target area and verifies the drop was successful

Starting URL: http://guinea-pig.webdriver.io/

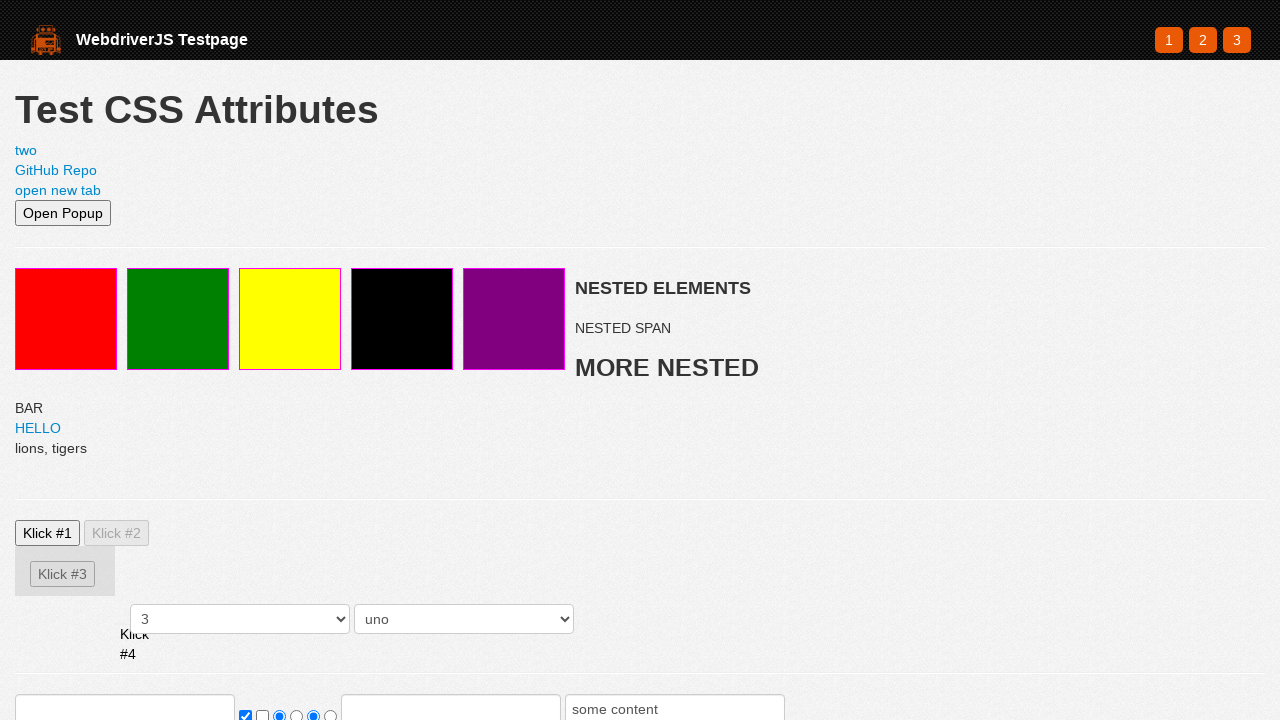

Dragged overlay element to red target area at (66, 319)
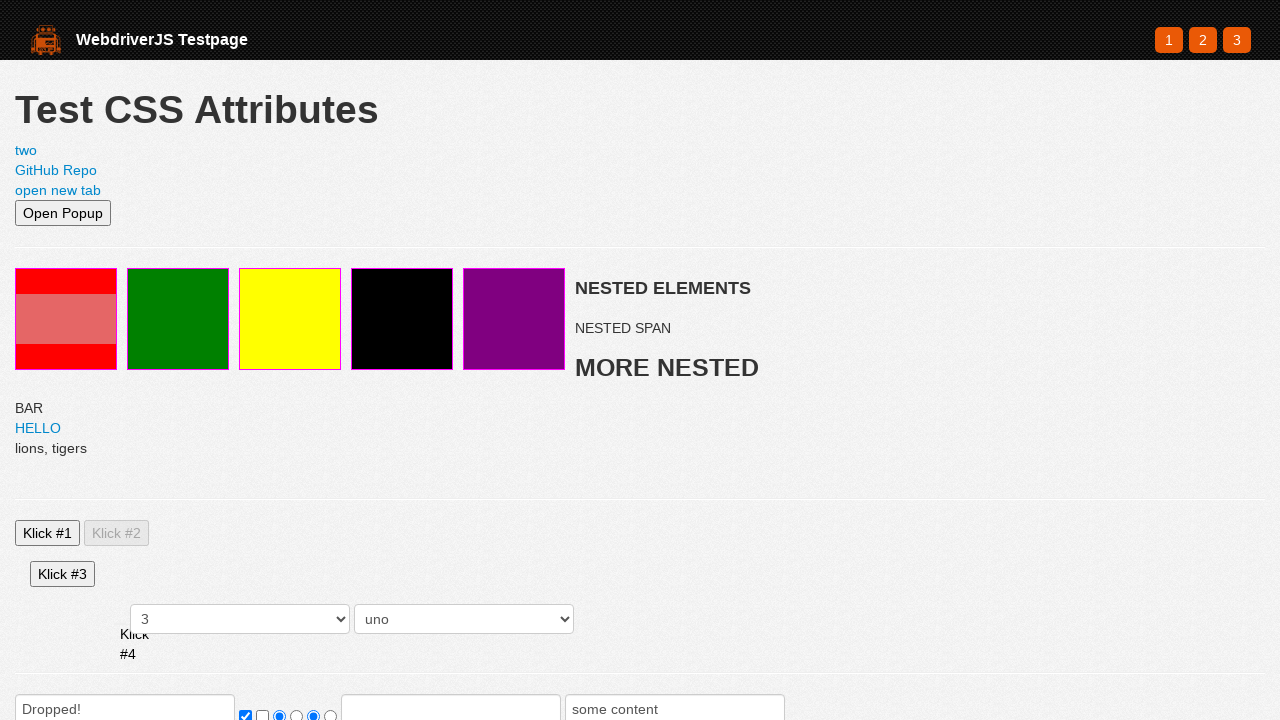

Verified drop was successful - 'Dropped!' text confirmed in search input
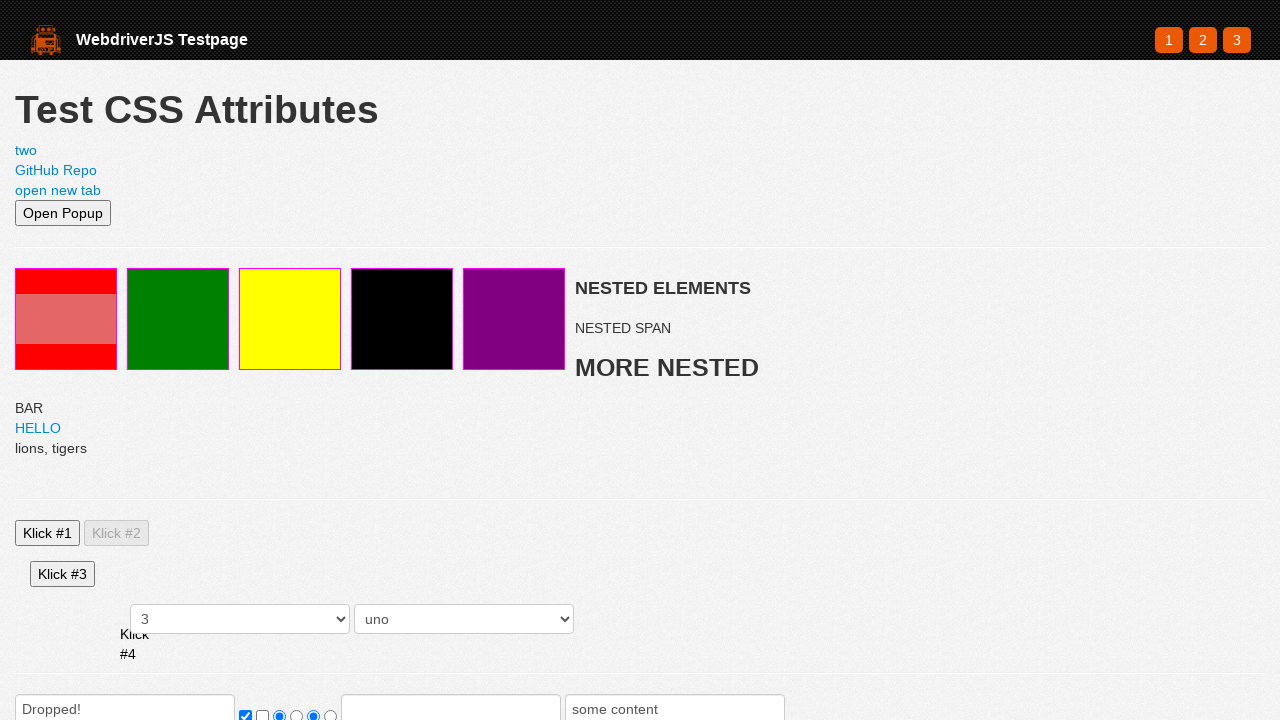

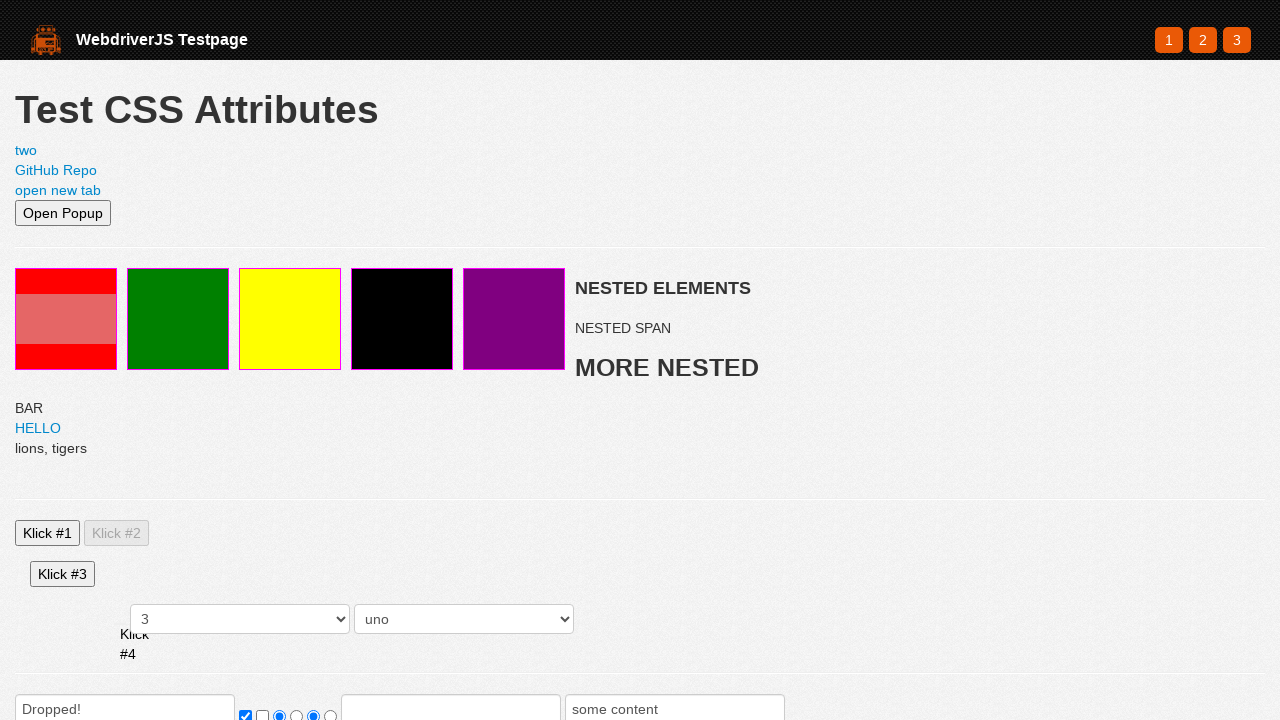